Tests clicking on Not Found link to trigger API call

Starting URL: https://demoqa.com/elements

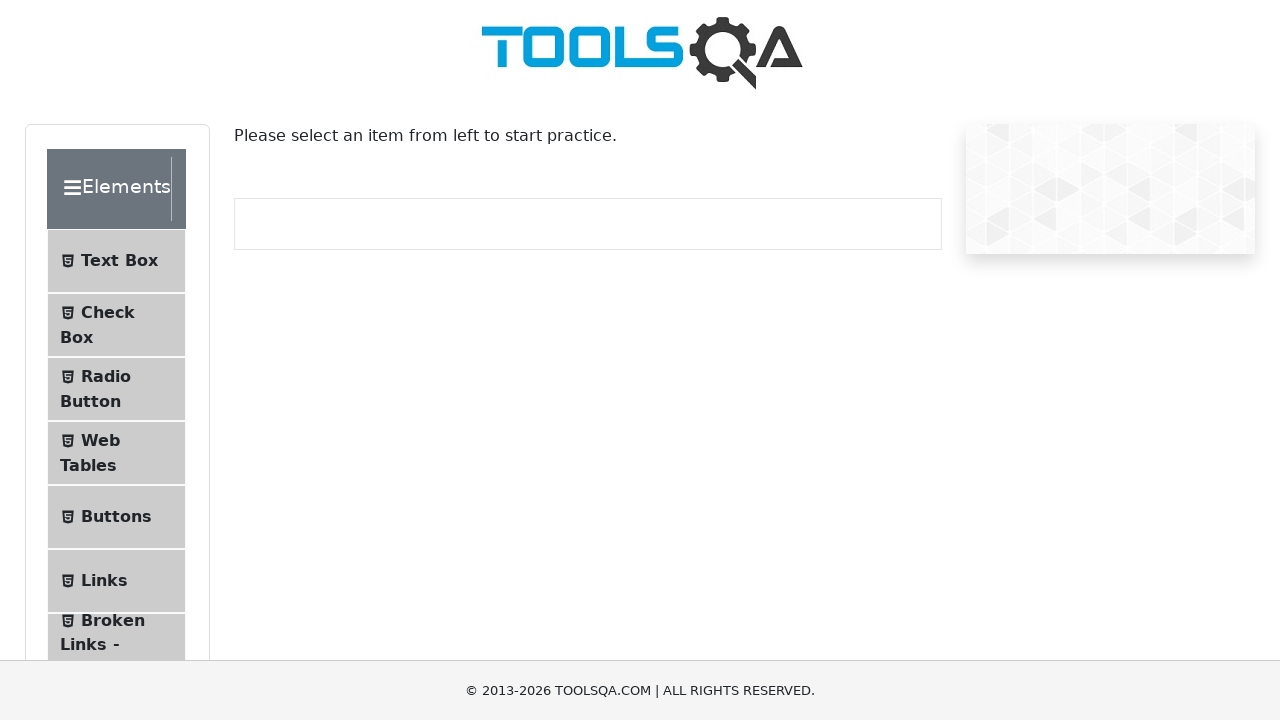

Clicked on Links menu item at (116, 581) on #item-5
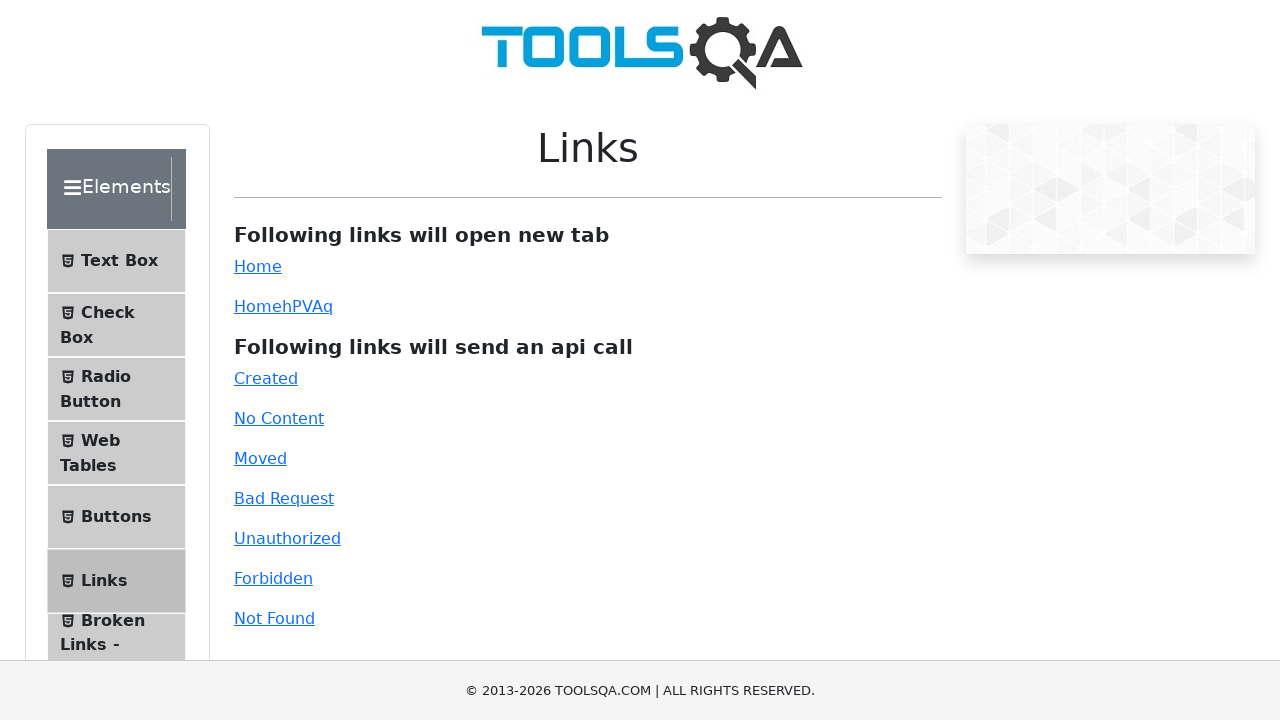

Clicked on Not Found link to trigger API call at (274, 618) on #invalid-url
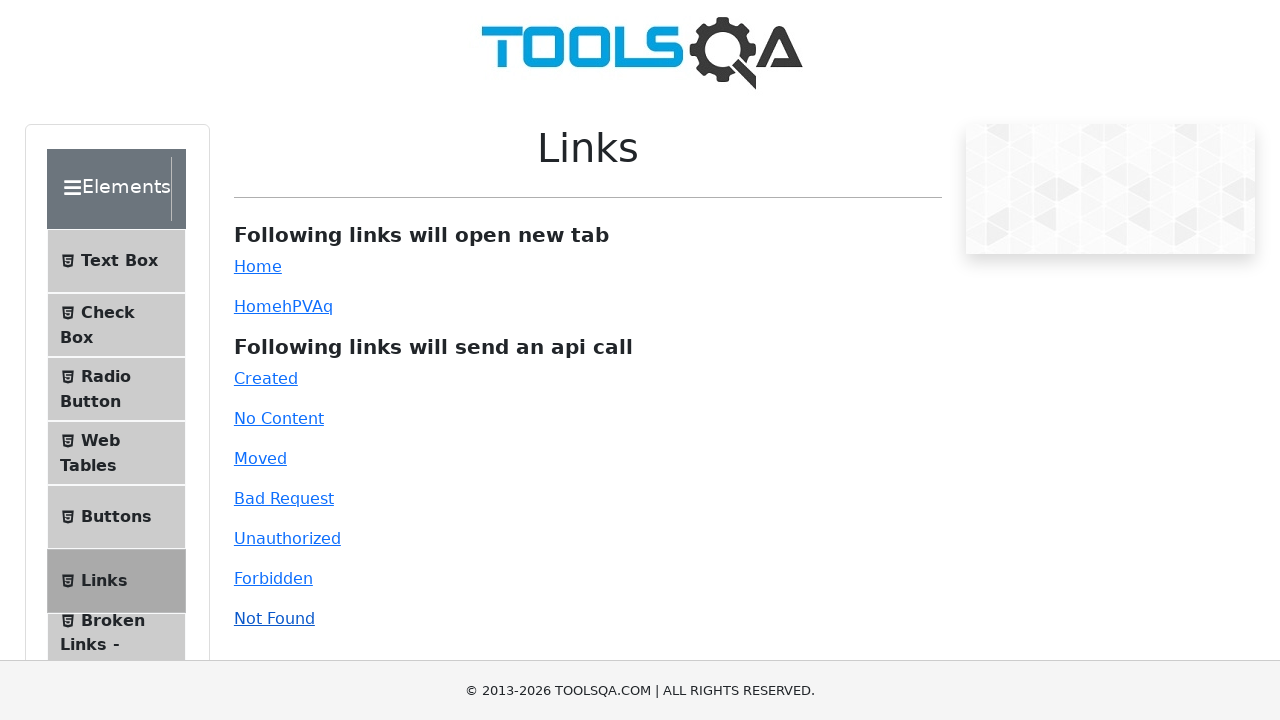

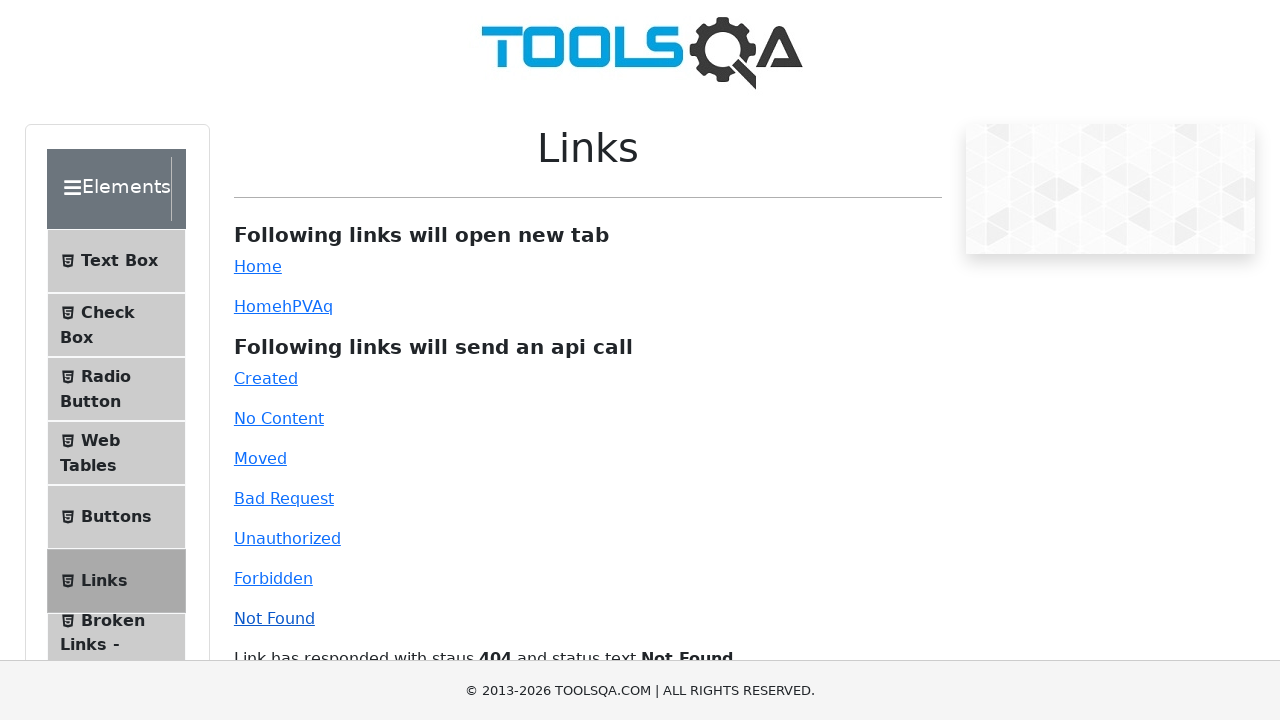